Tests the percent calculator page by clicking the Calculate button twice to verify the calculator functionality works

Starting URL: https://www.calculator.net/percent-calculator.html?cpar1=34&cpar2=2&cpar3=&ctype=1&x=Calculate

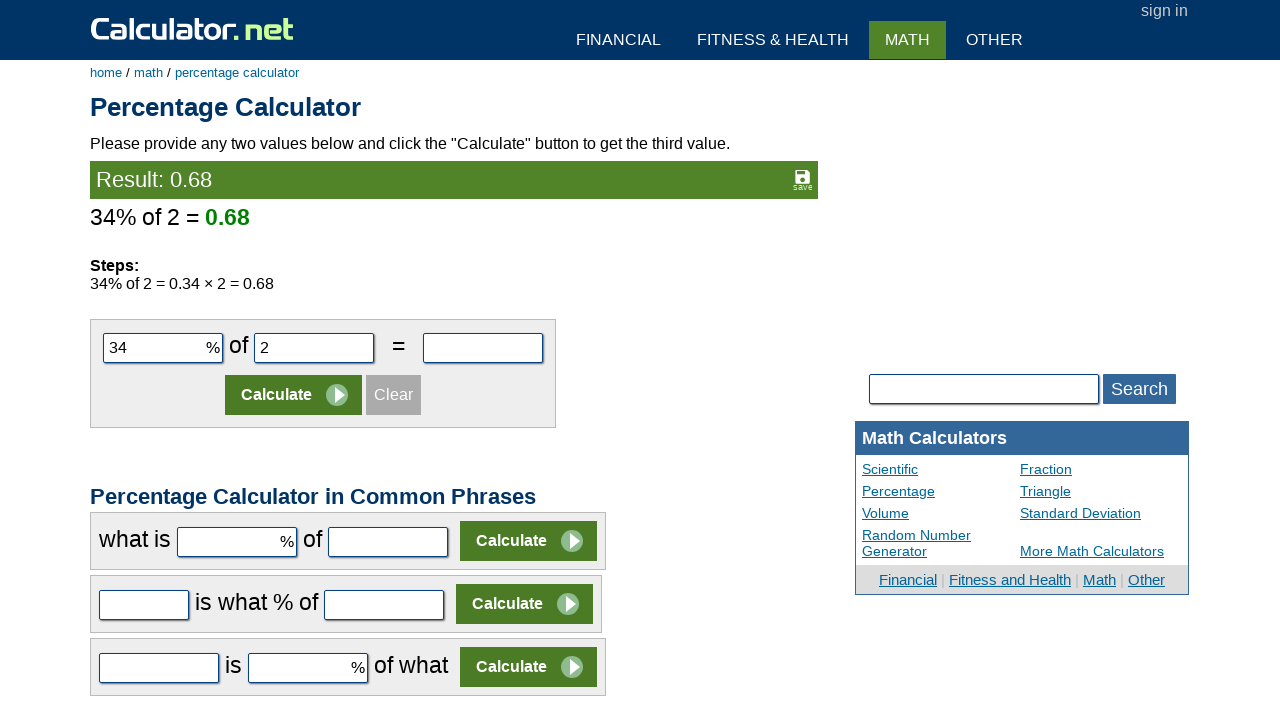

Set viewport size to 802x816
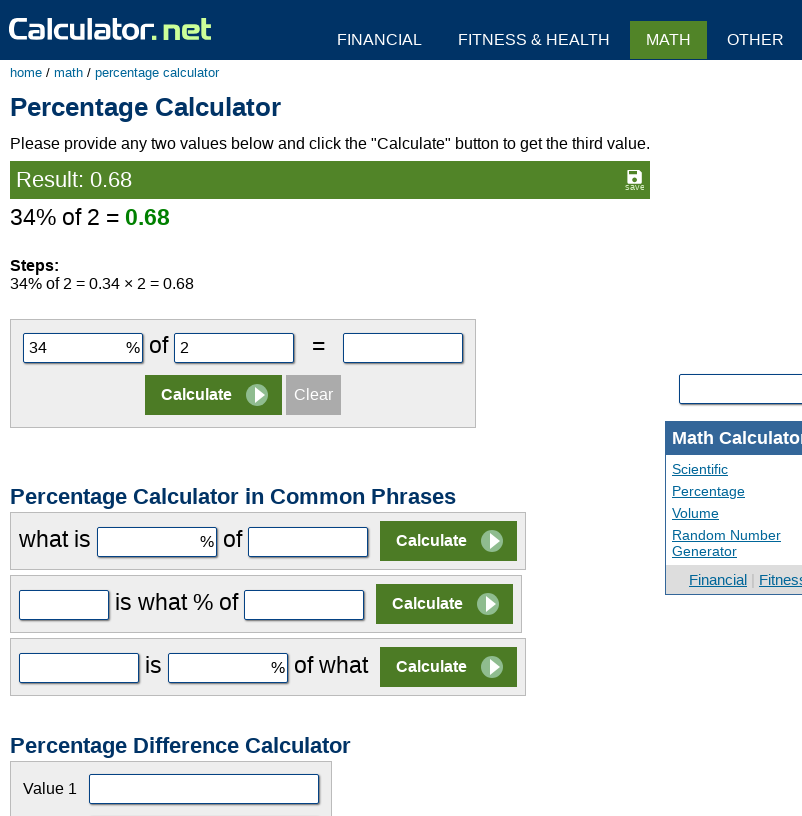

Clicked Calculate button (first click) at (214, 395) on input[name='x']
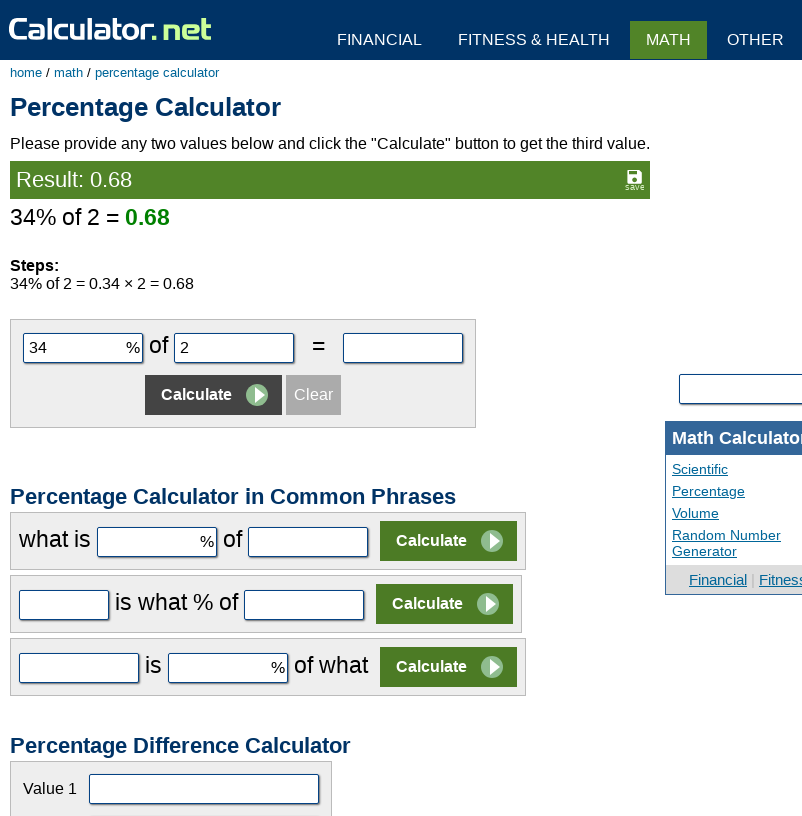

Clicked Calculate button (second click) at (214, 395) on input[name='x']
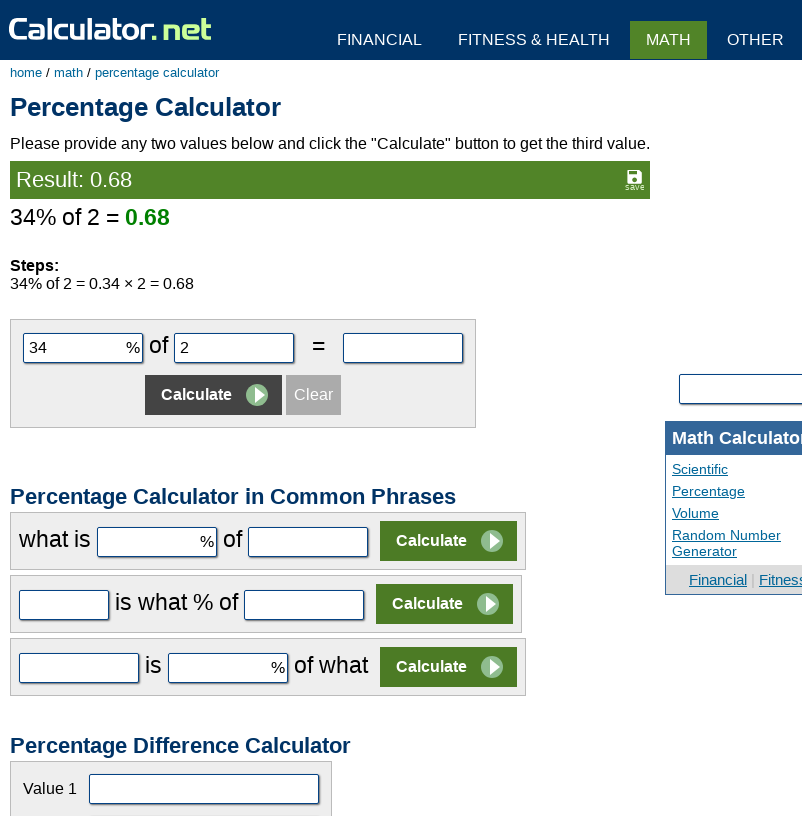

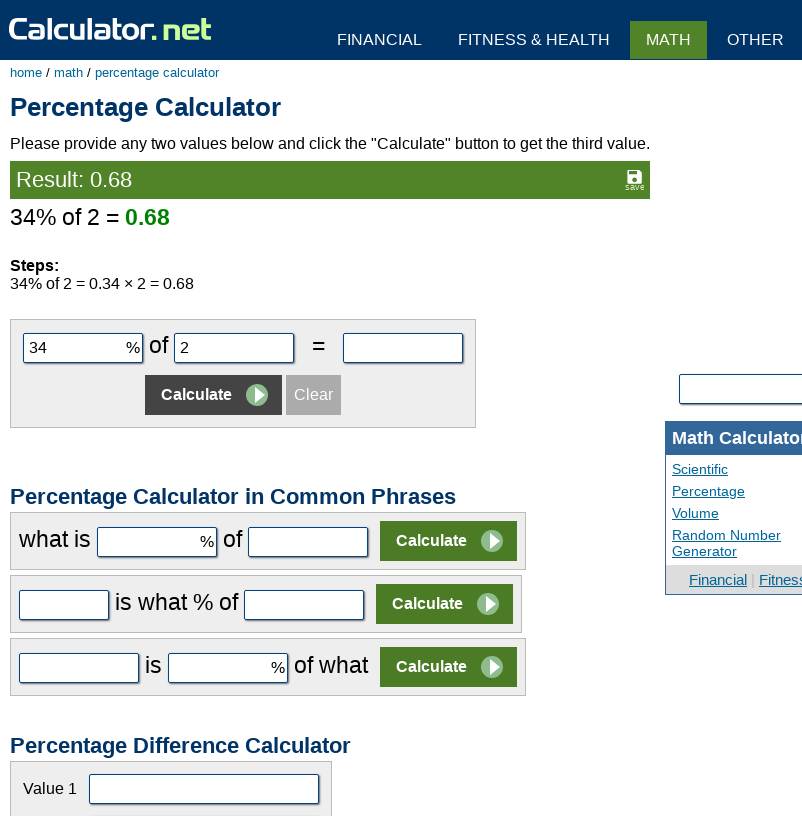